Tests page scrolling functionality by scrolling down and then back up on the Selenium documentation website

Starting URL: https://www.selenium.dev

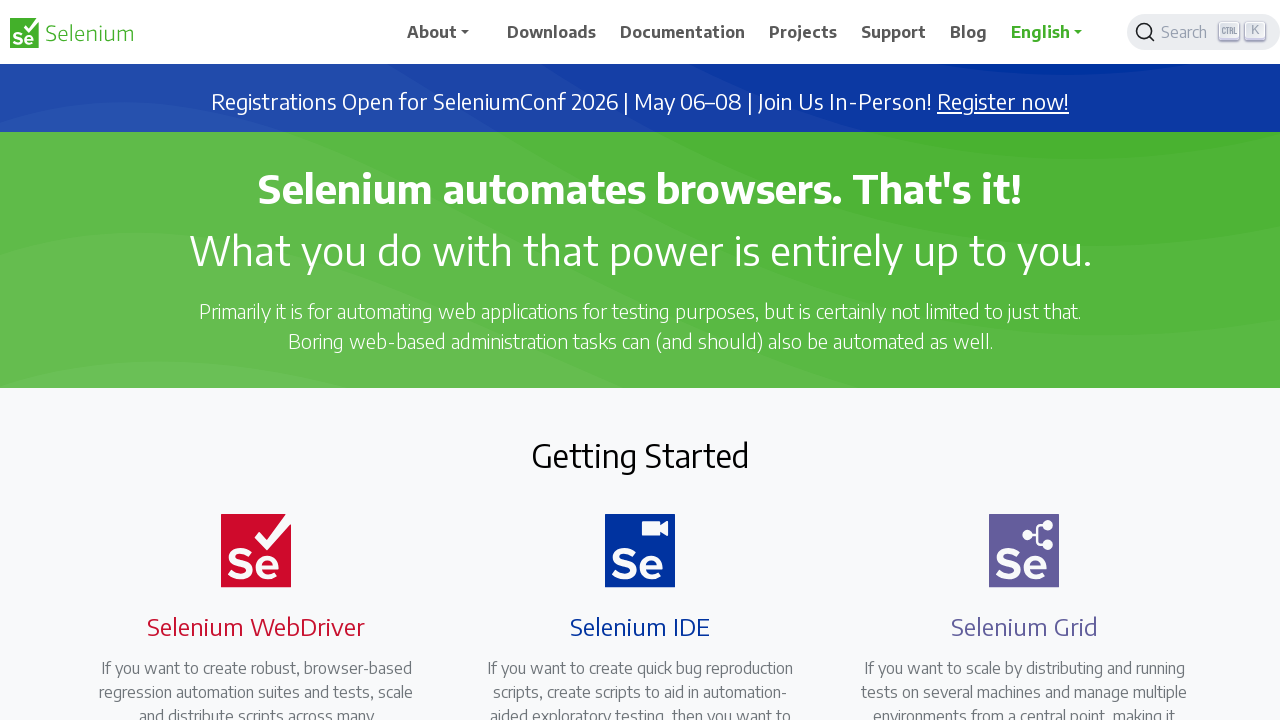

Scrolled down by 1000 pixels on Selenium documentation website
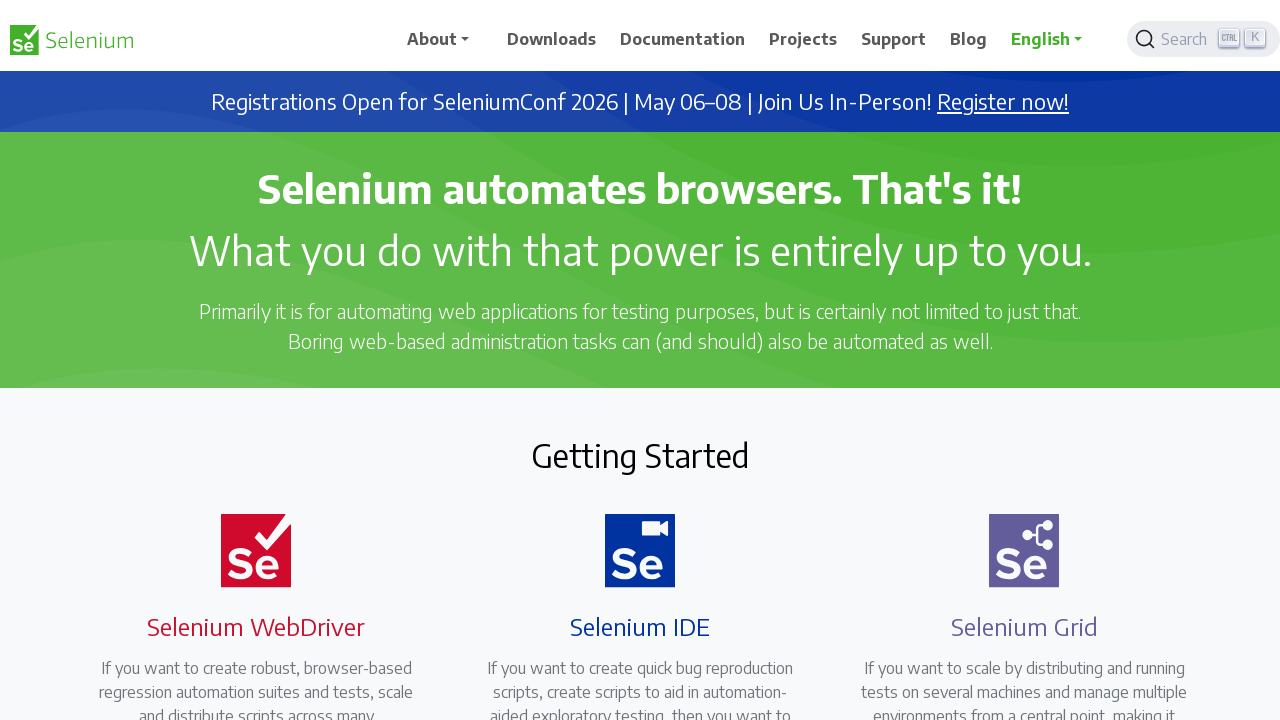

Waited for 3 seconds
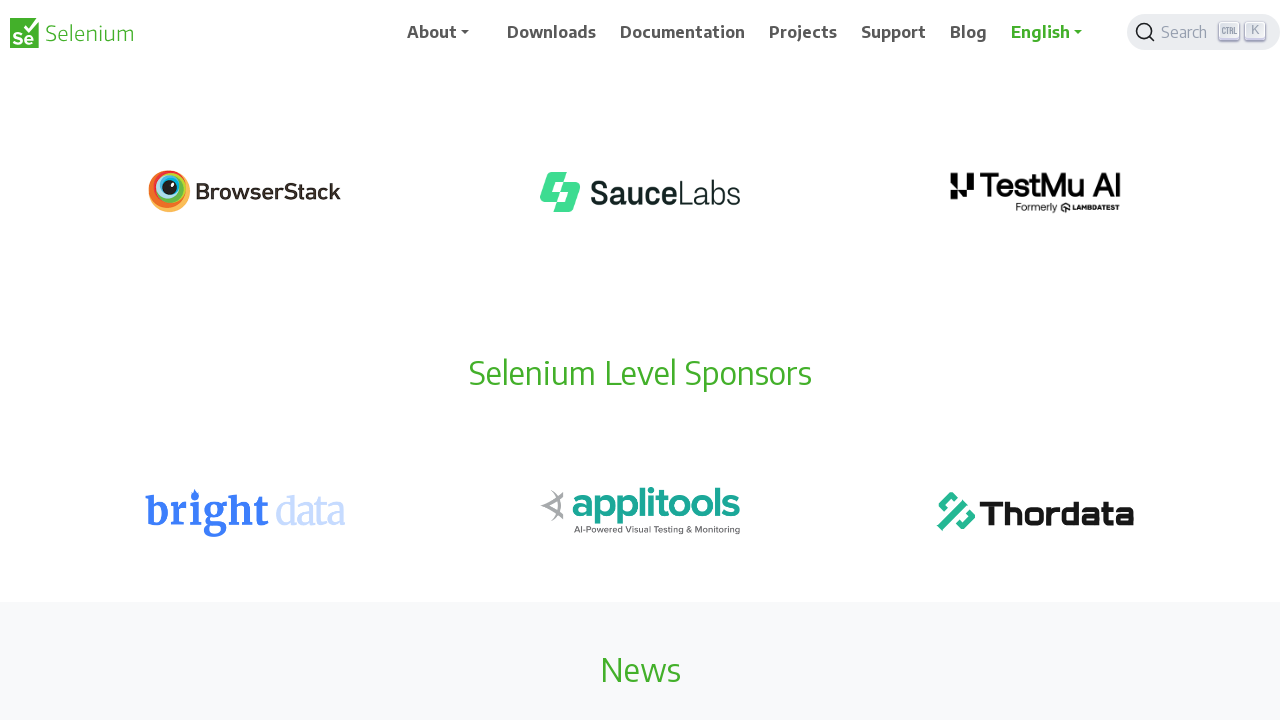

Scrolled back up by 1000 pixels
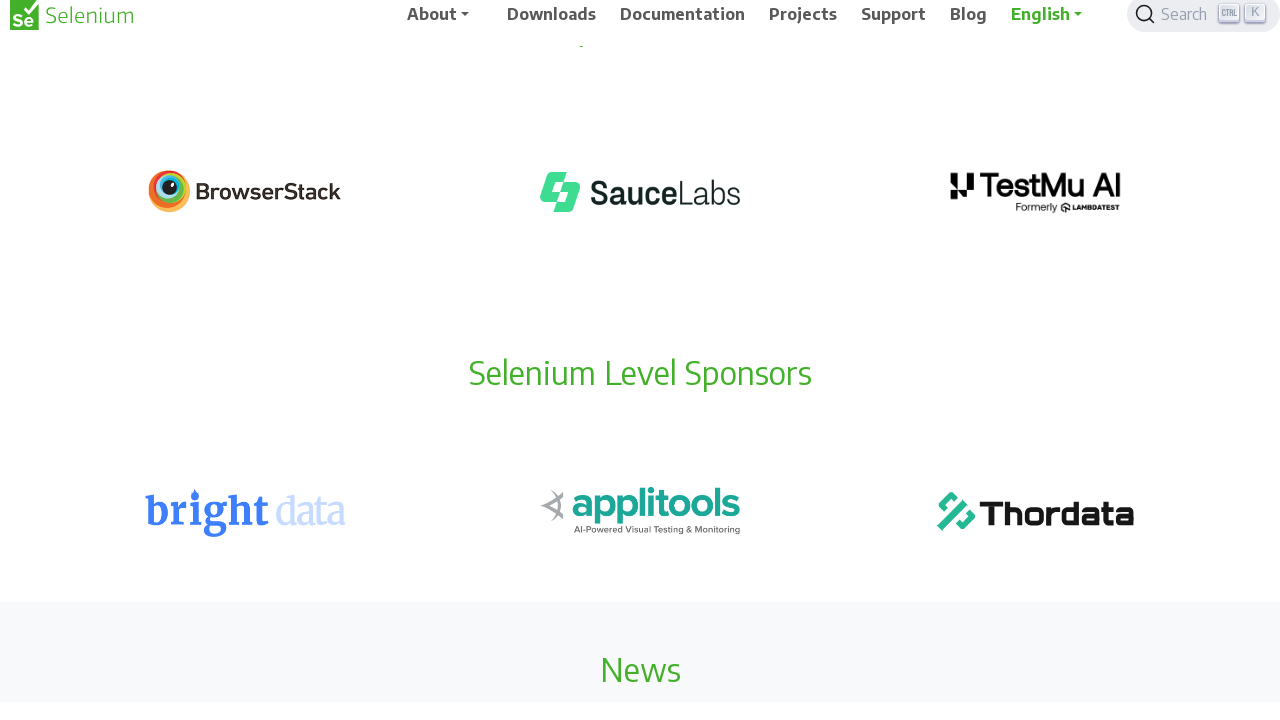

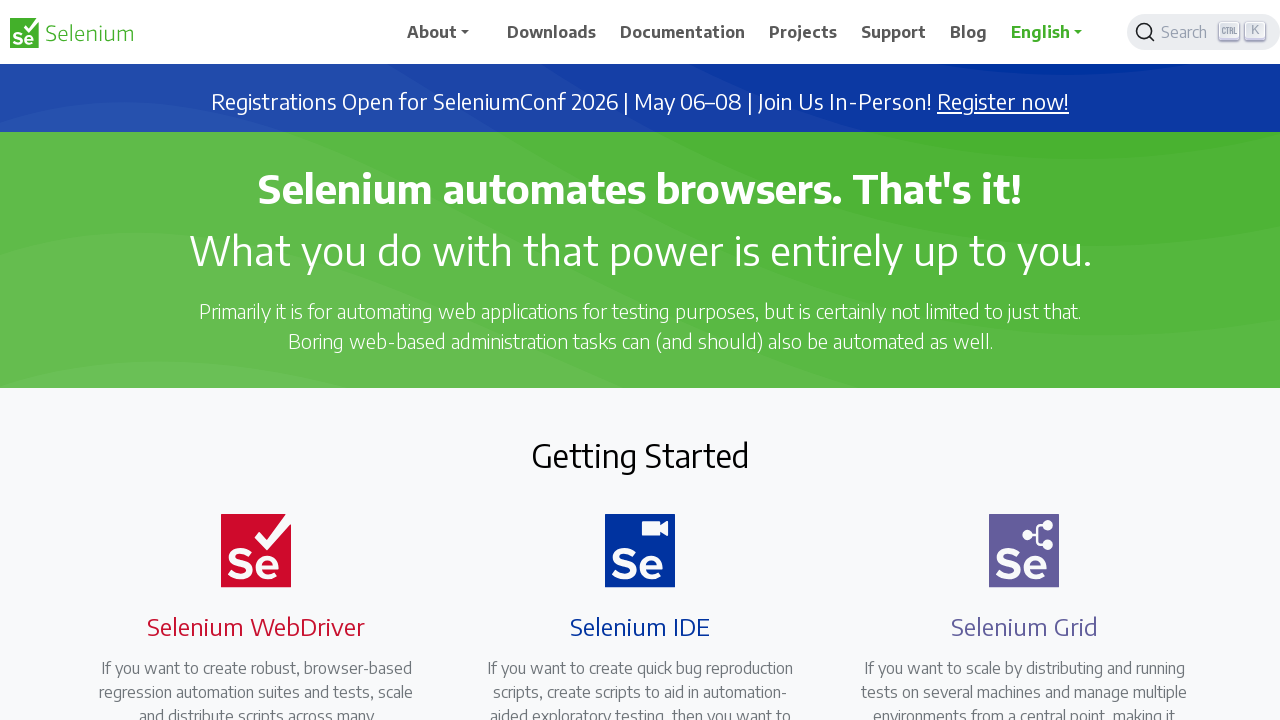